Tests mouse hover functionality by hovering over a "Mouse Hover" button to reveal a dropdown menu, then clicking the "Top" link which scrolls to the top of the page.

Starting URL: https://www.rahulshettyacademy.com/AutomationPractice/

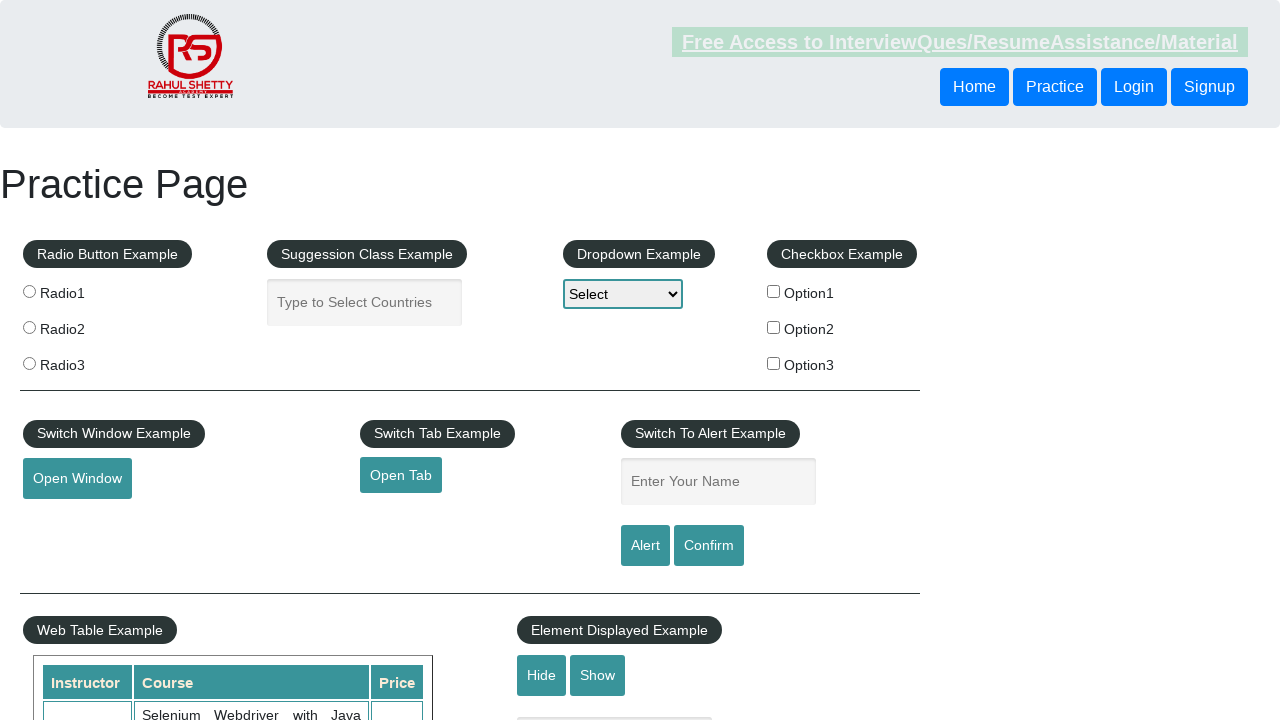

Hovered over 'Mouse Hover' button to reveal dropdown menu at (83, 361) on #mousehover
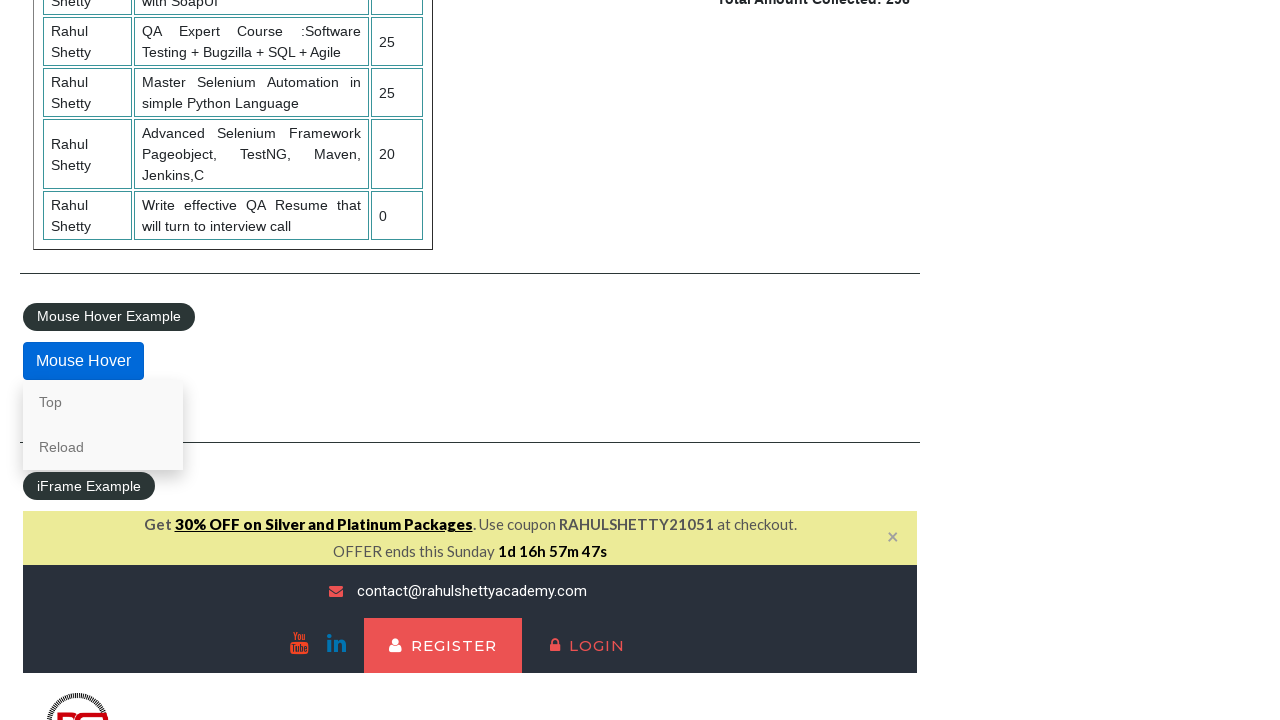

Clicked 'Top' link in dropdown menu to scroll to top of page at (103, 402) on a:has-text('Top')
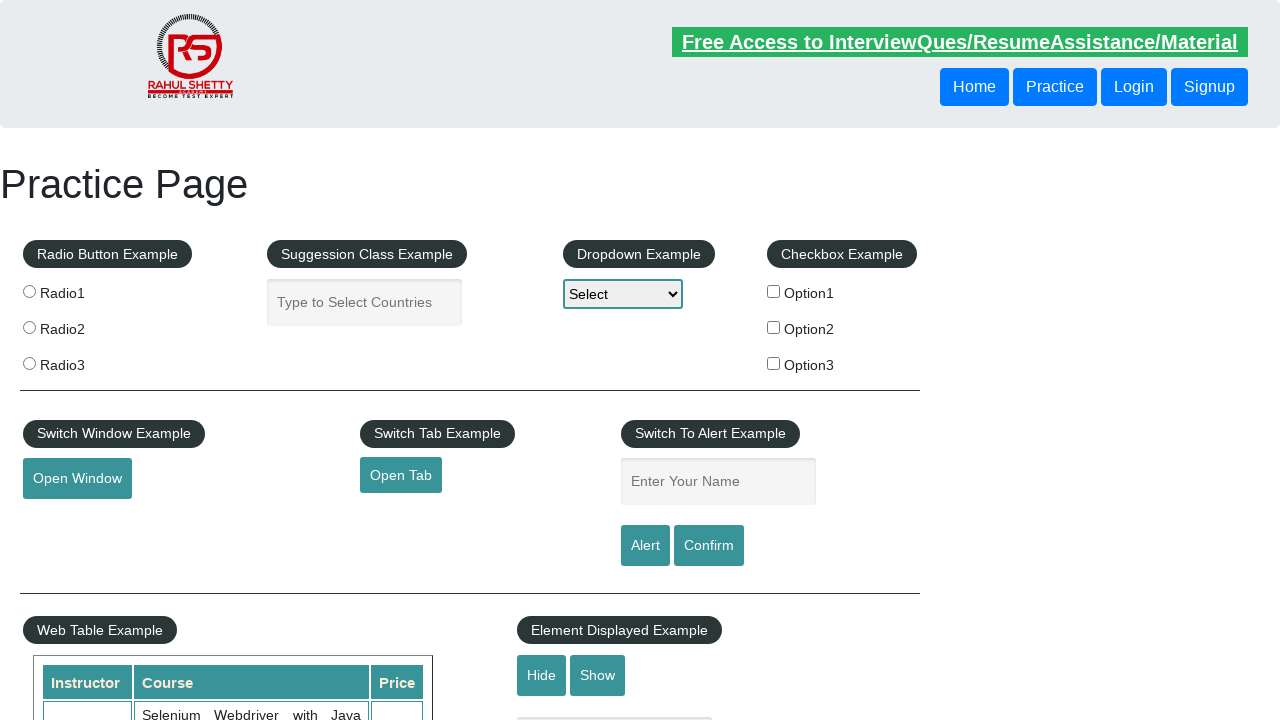

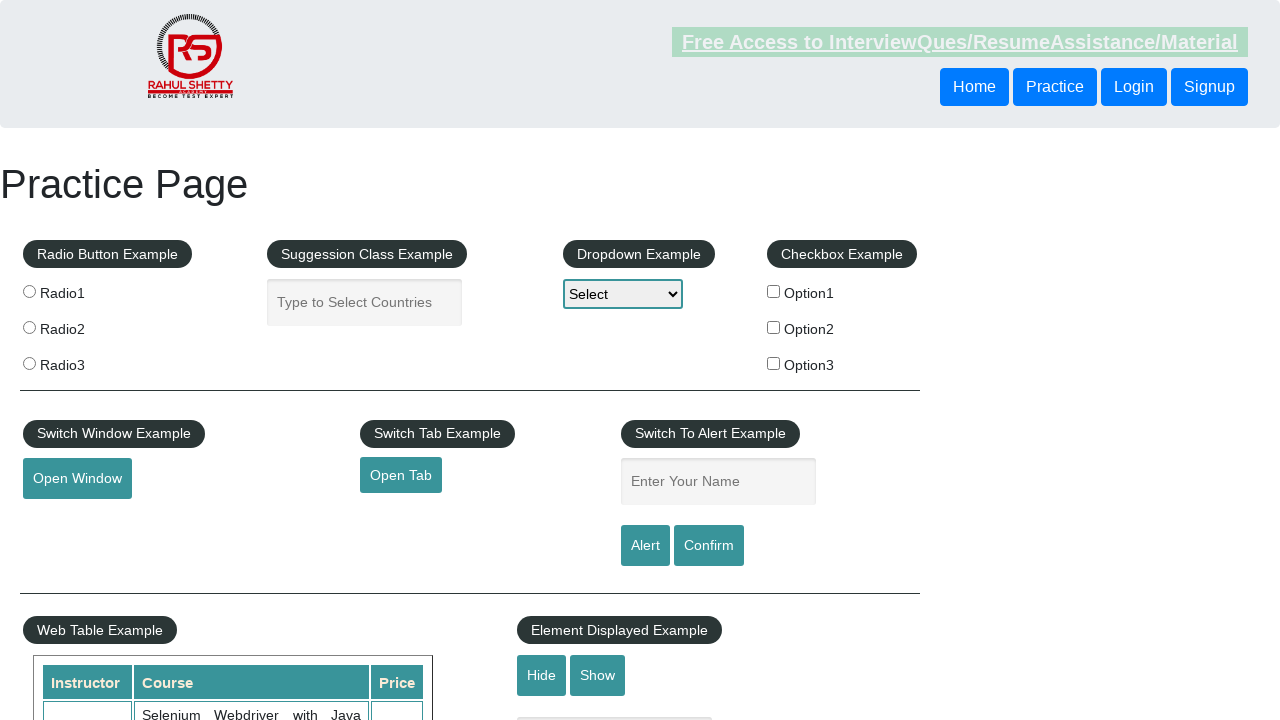